Navigates to Mobalytics ARAM build page for a League of Legends champion and waits for the page to load

Starting URL: https://app.mobalytics.gg/lol/champions/jinx/aram-builds

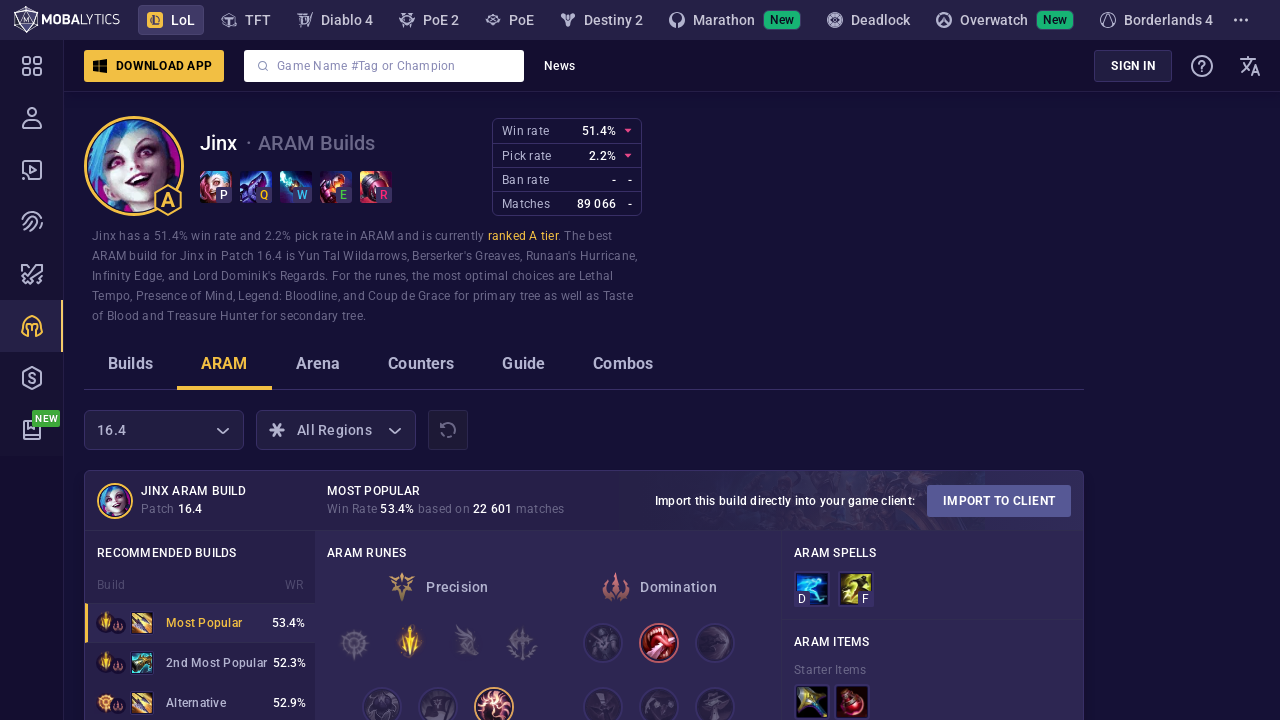

Set viewport size to 1920x1080
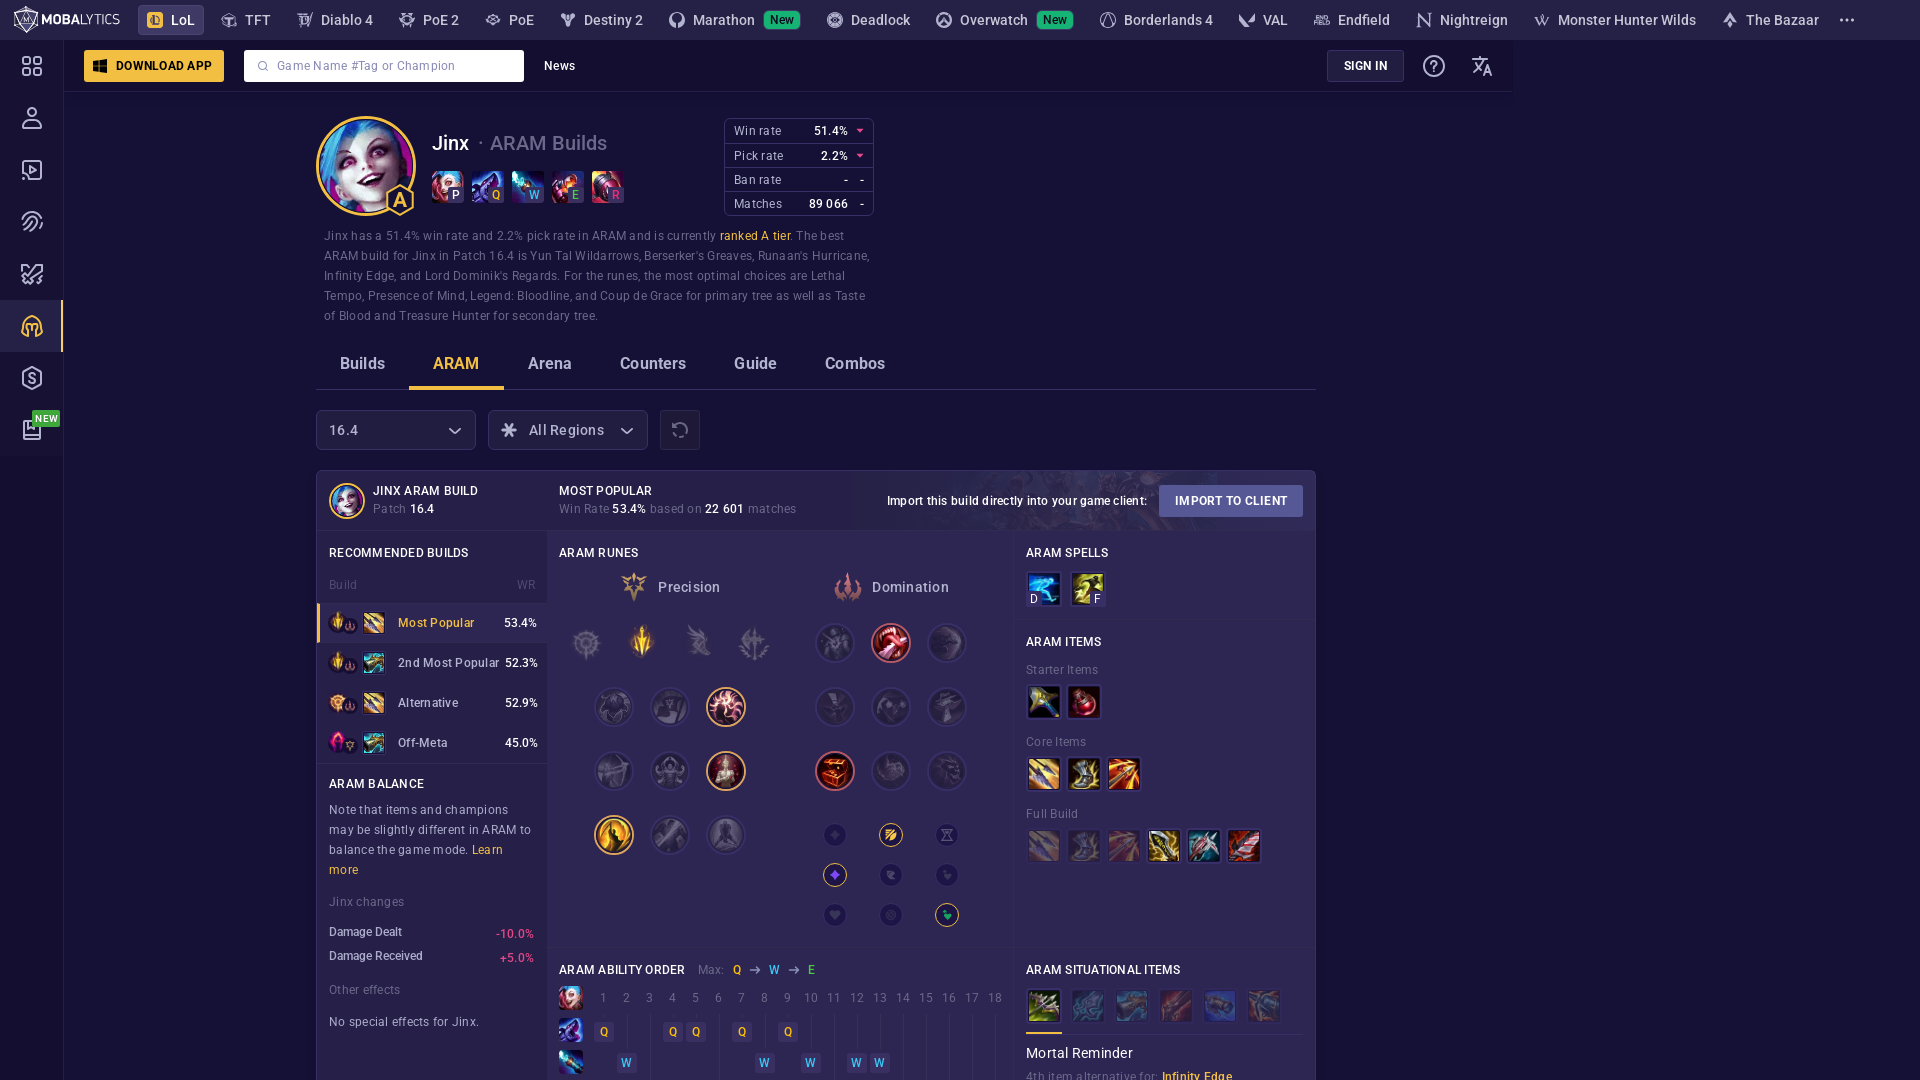

Waited for page to reach networkidle state on Mobalytics ARAM builds page for Jinx
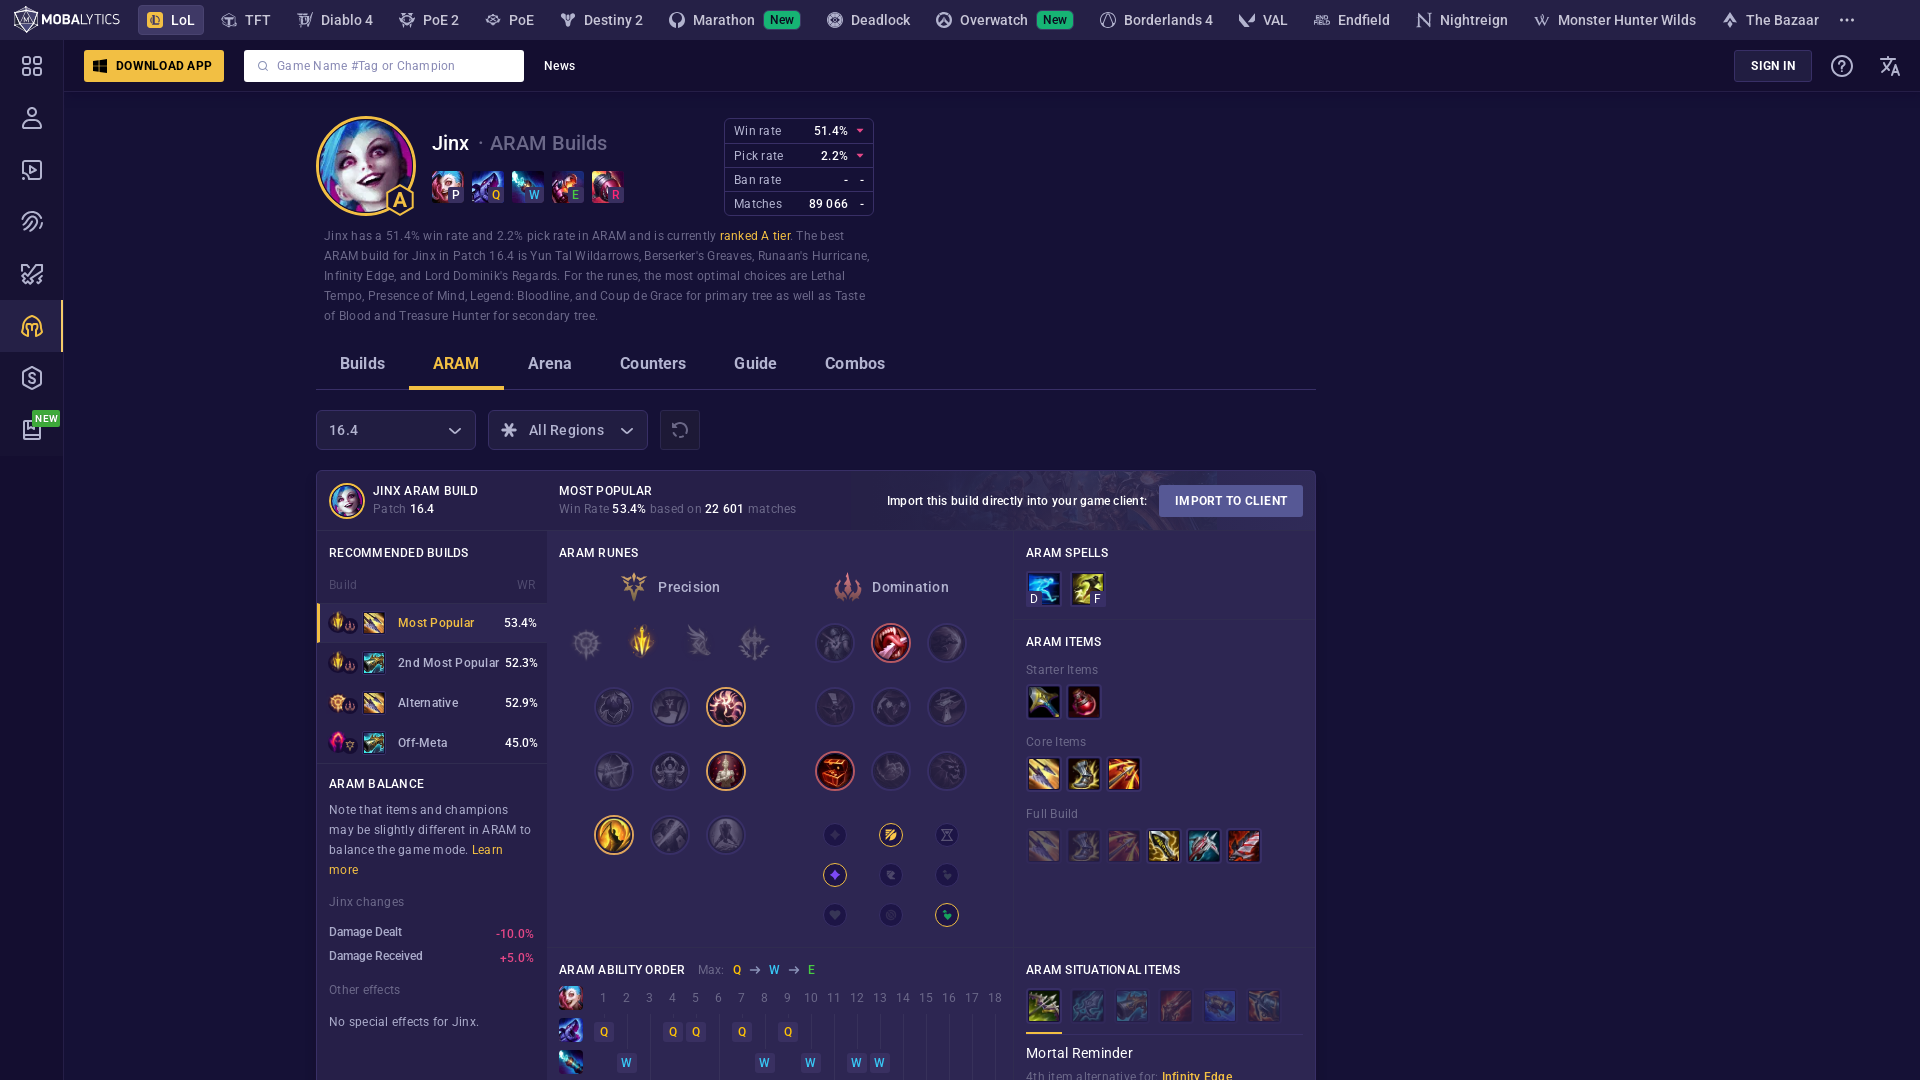

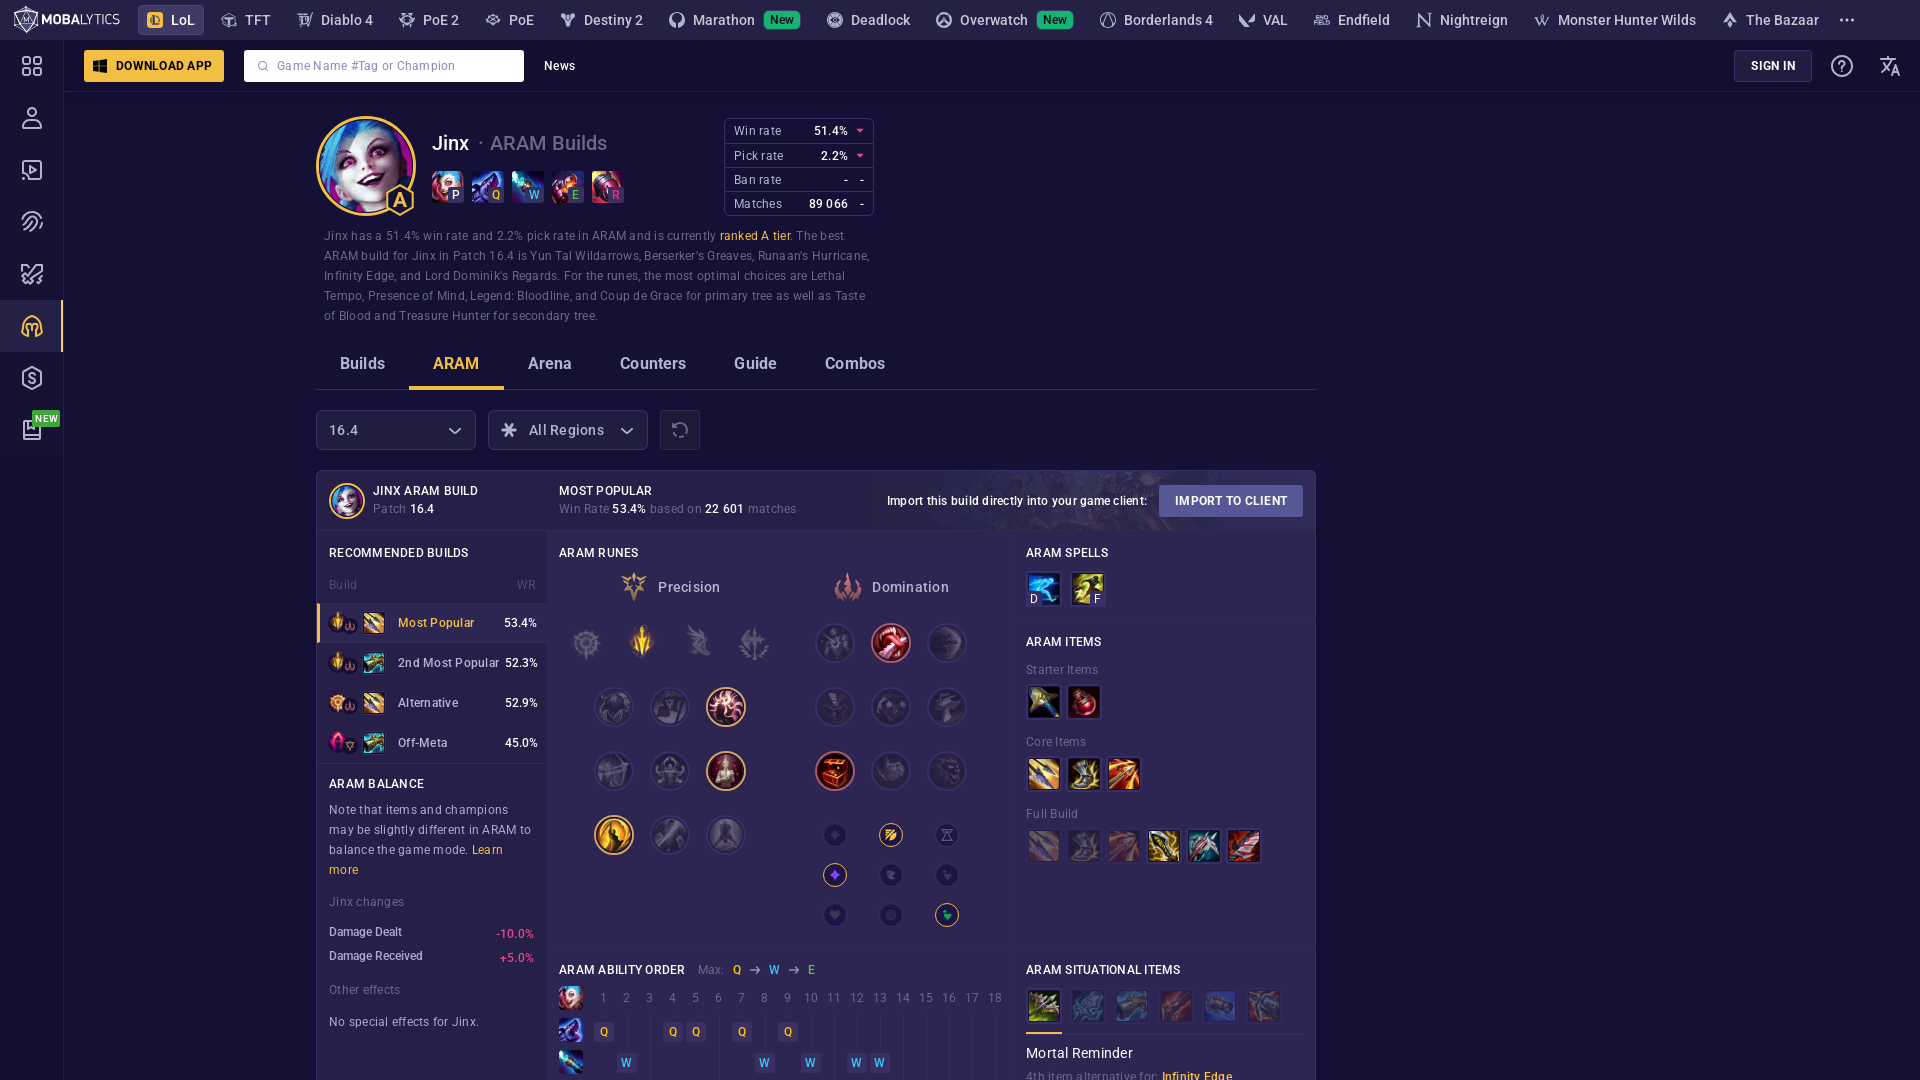